Tests filling an input field by locating it using its associated label

Starting URL: https://www.mortgagecalculator.org

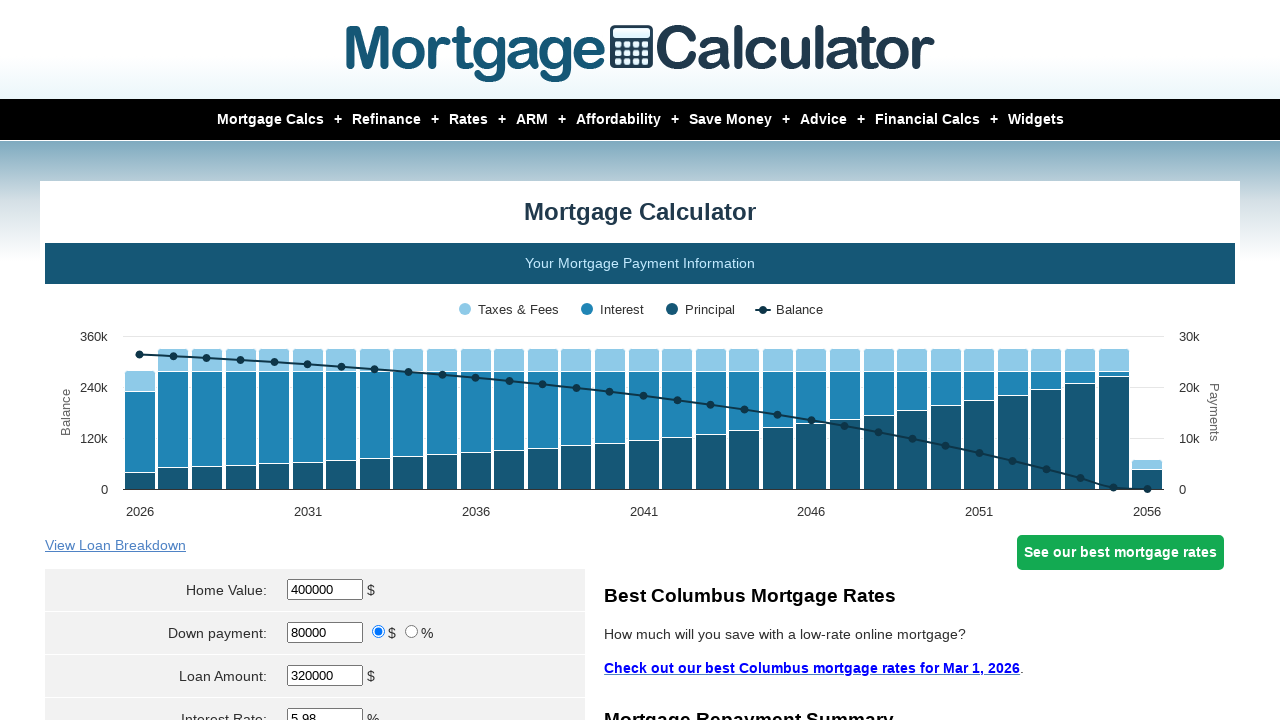

Filled Home Value input field with '100' using label selector on internal:label="Home Value"i
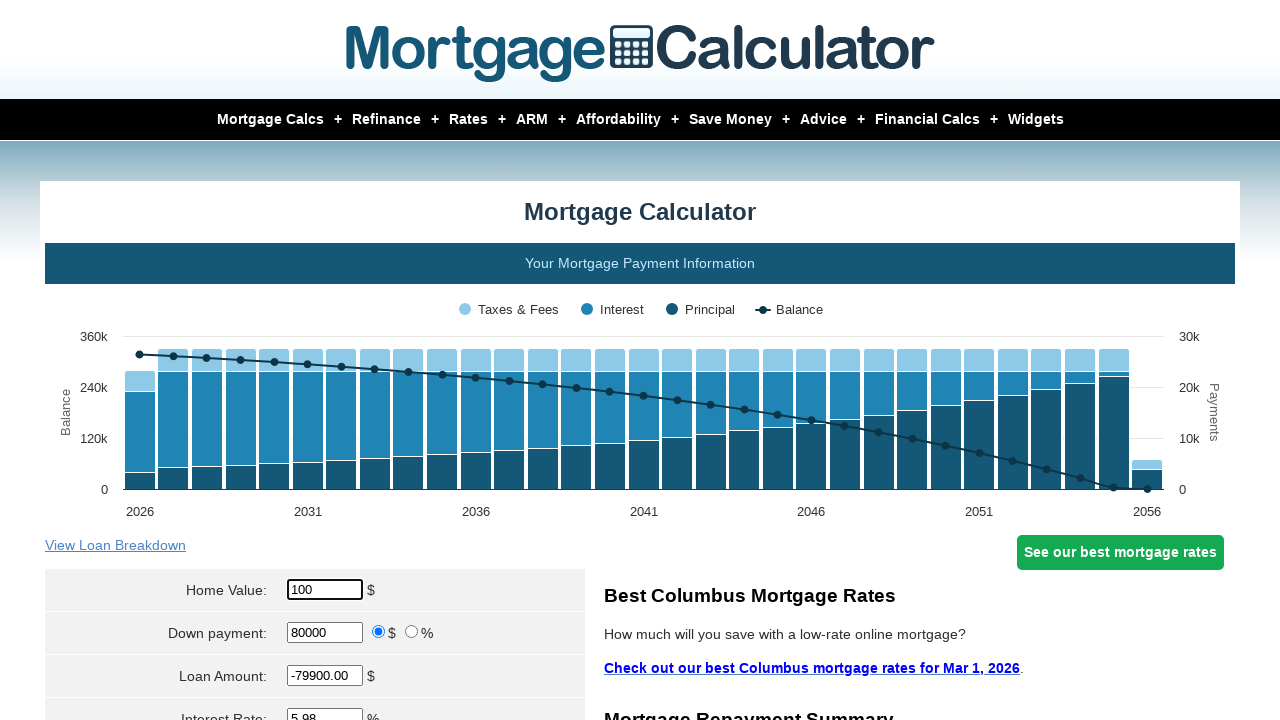

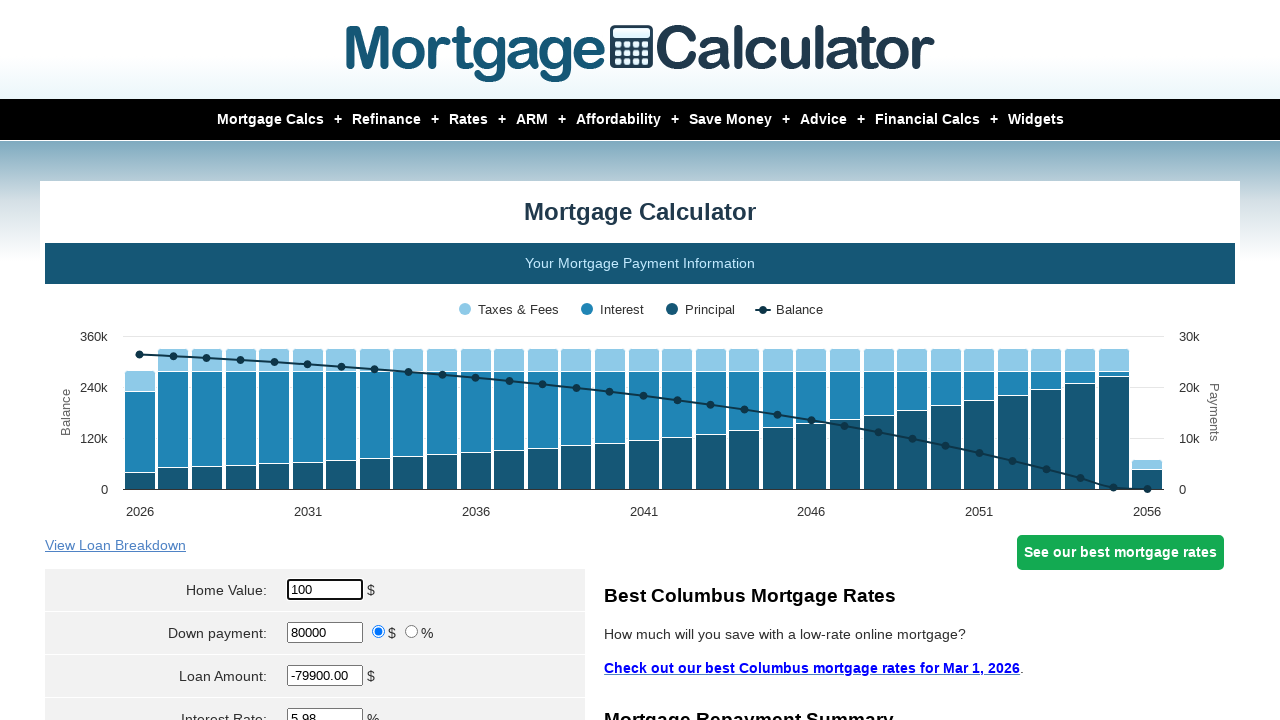